Tests infinite scroll functionality by clicking the Infinite Scroll link and scrolling down until at least 13 paragraphs are dynamically loaded on the page.

Starting URL: https://the-internet.herokuapp.com/

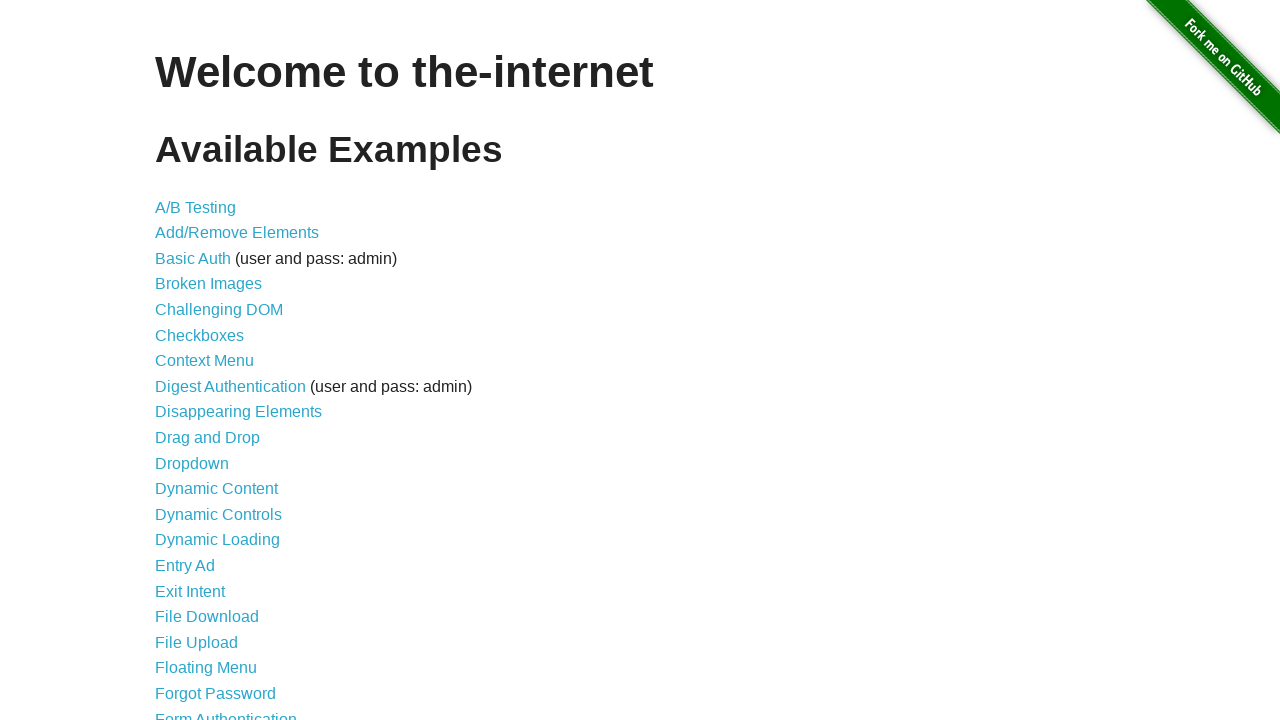

Clicked on the Infinite Scroll link at (201, 360) on text=Infinite Scroll
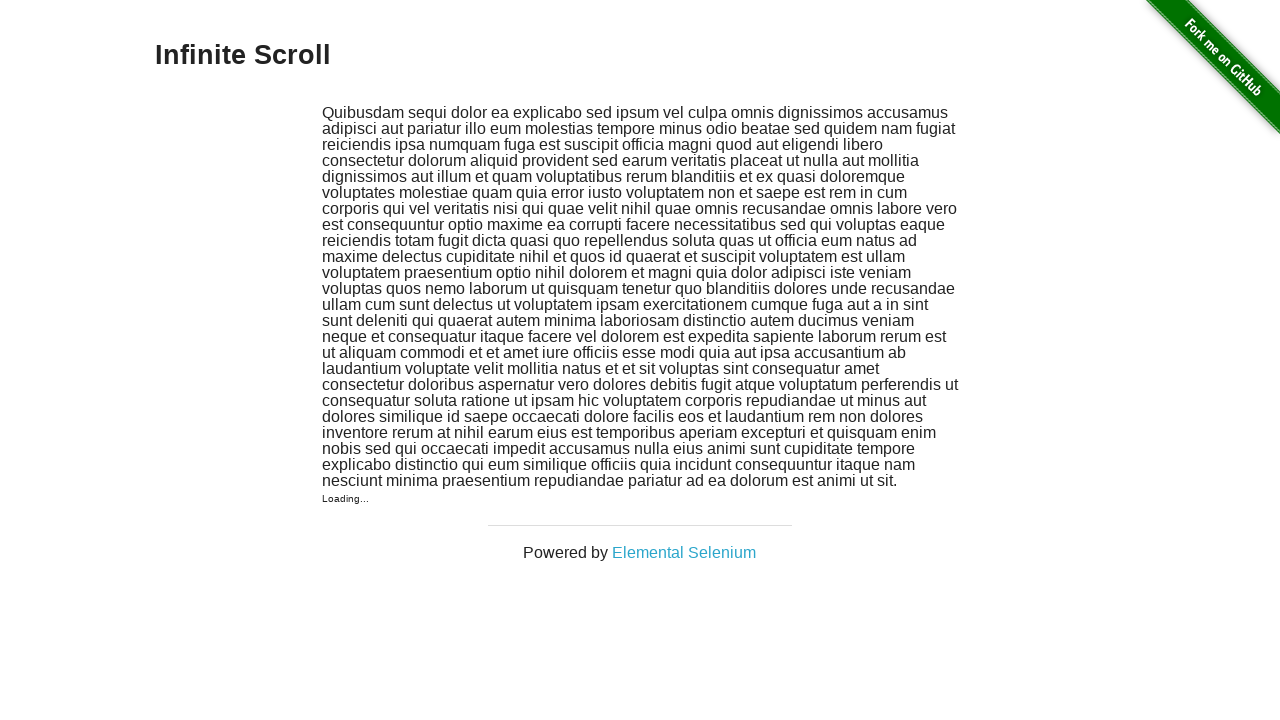

Waited for infinite scroll content to load
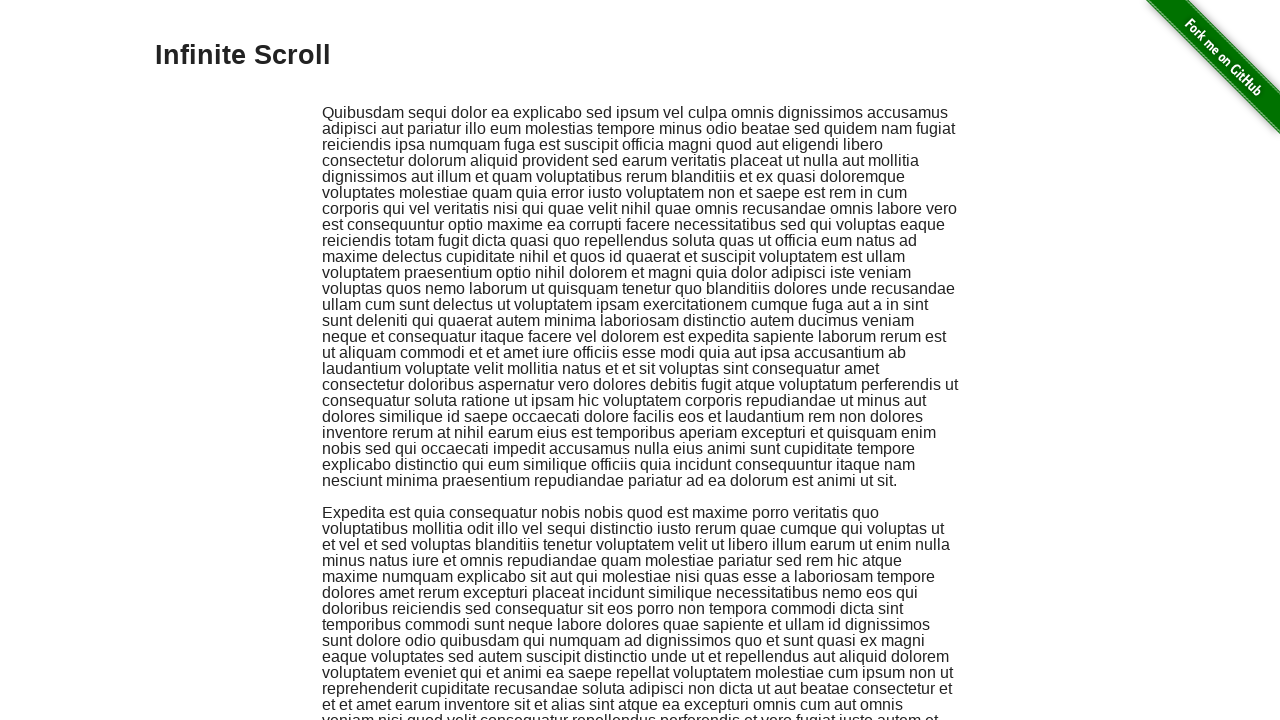

Scrolled to bottom of page (current paragraphs: 2)
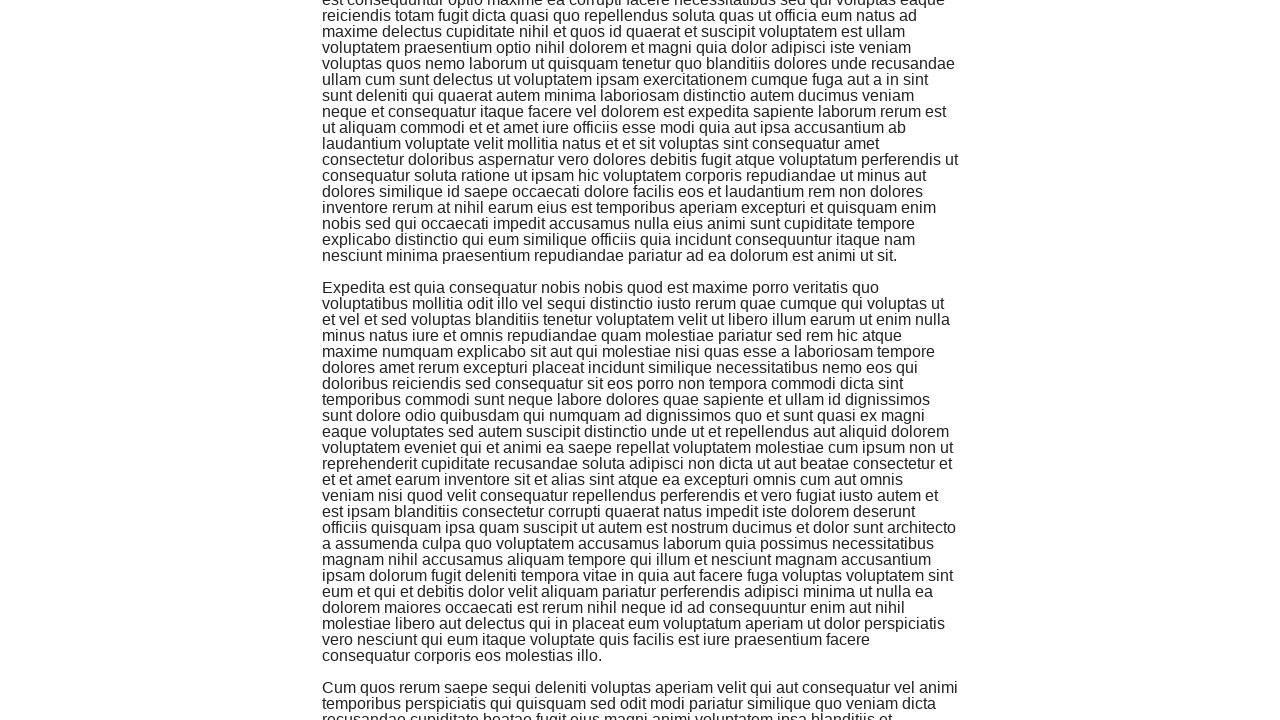

Waited 500ms for new content to load
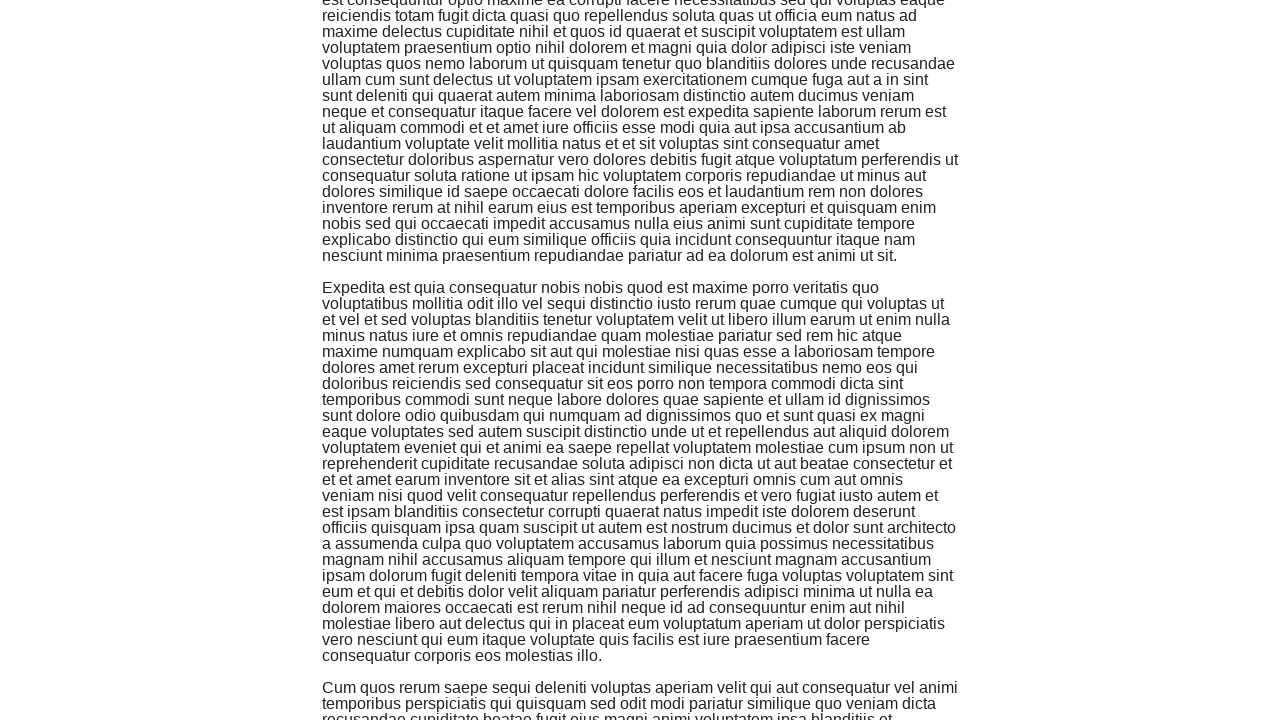

Scrolled to bottom of page (current paragraphs: 3)
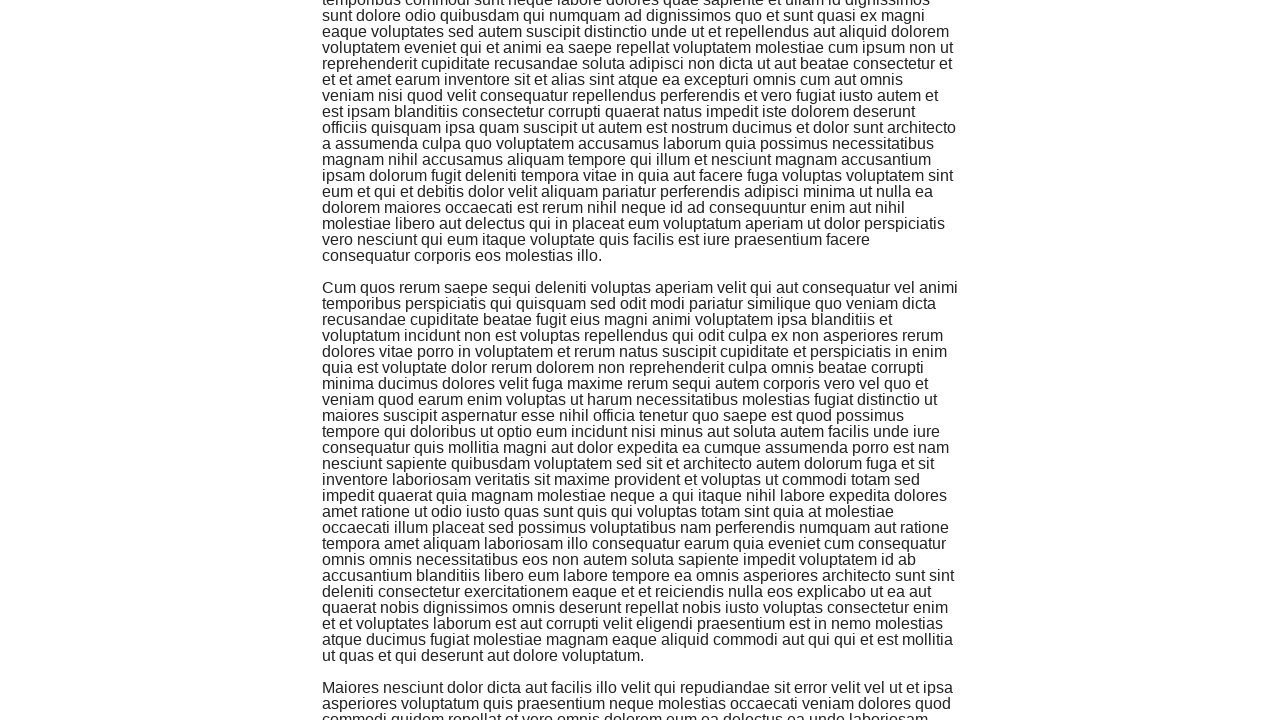

Waited 500ms for new content to load
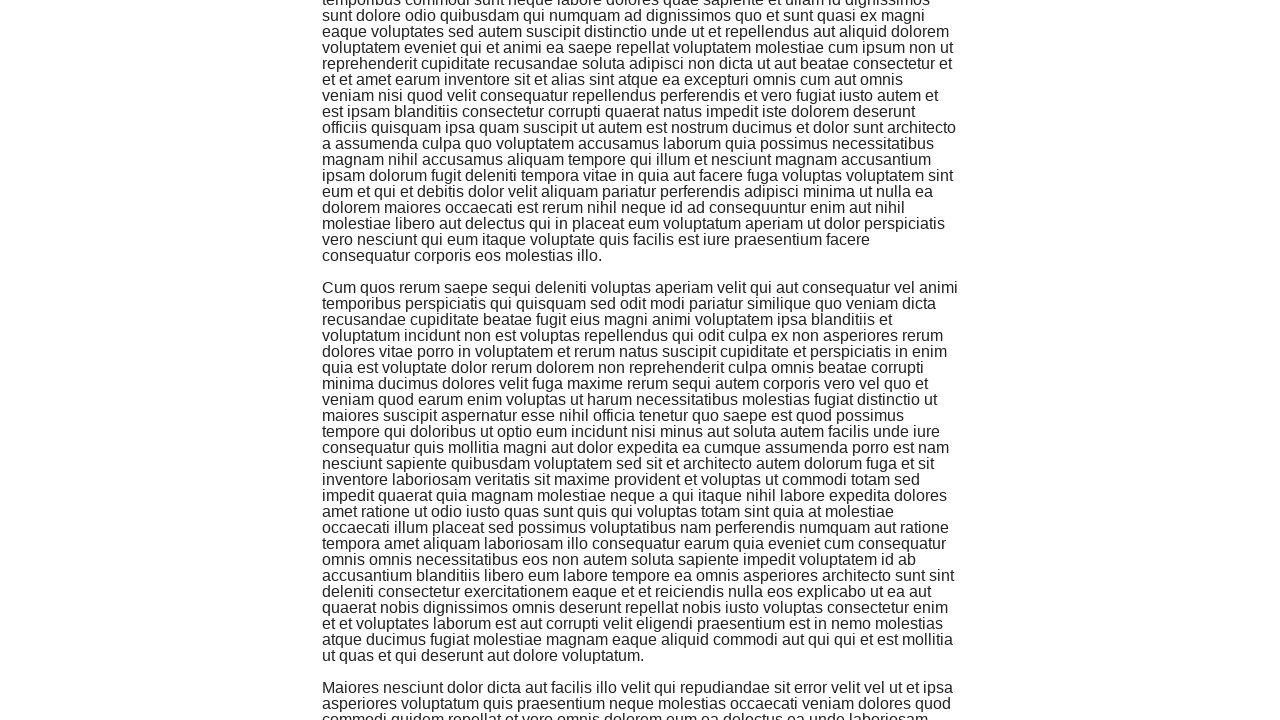

Scrolled to bottom of page (current paragraphs: 4)
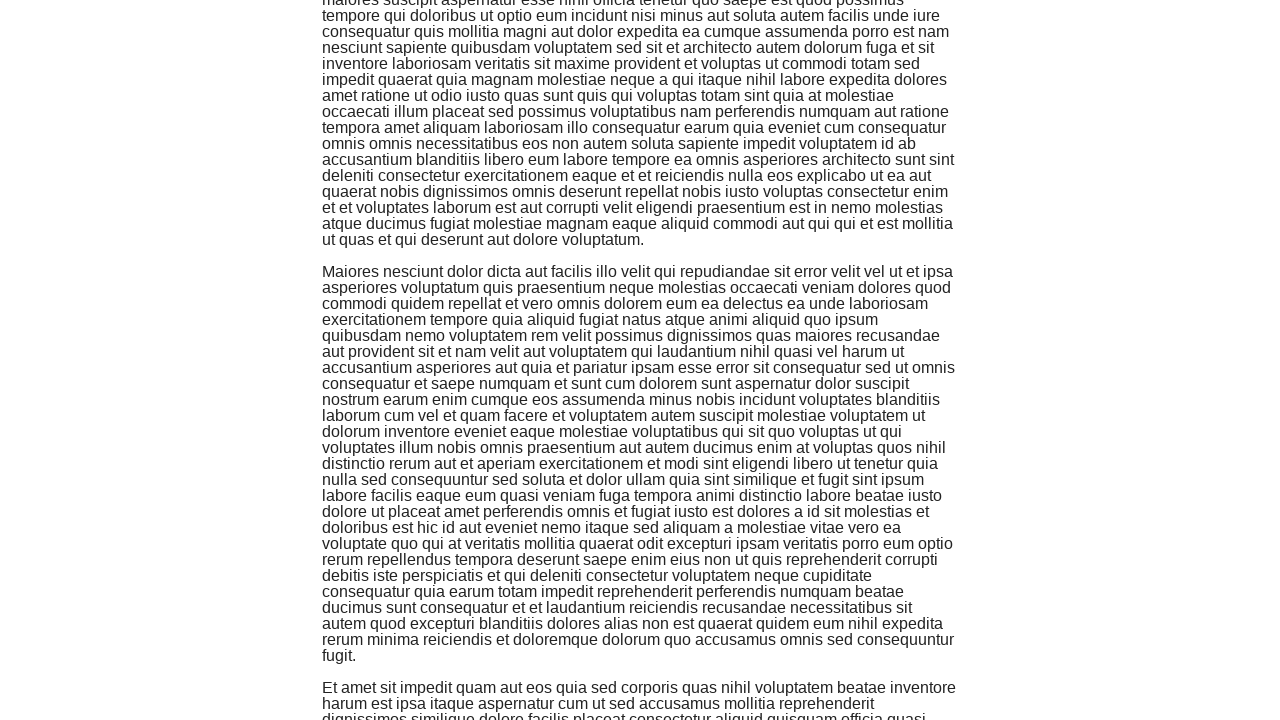

Waited 500ms for new content to load
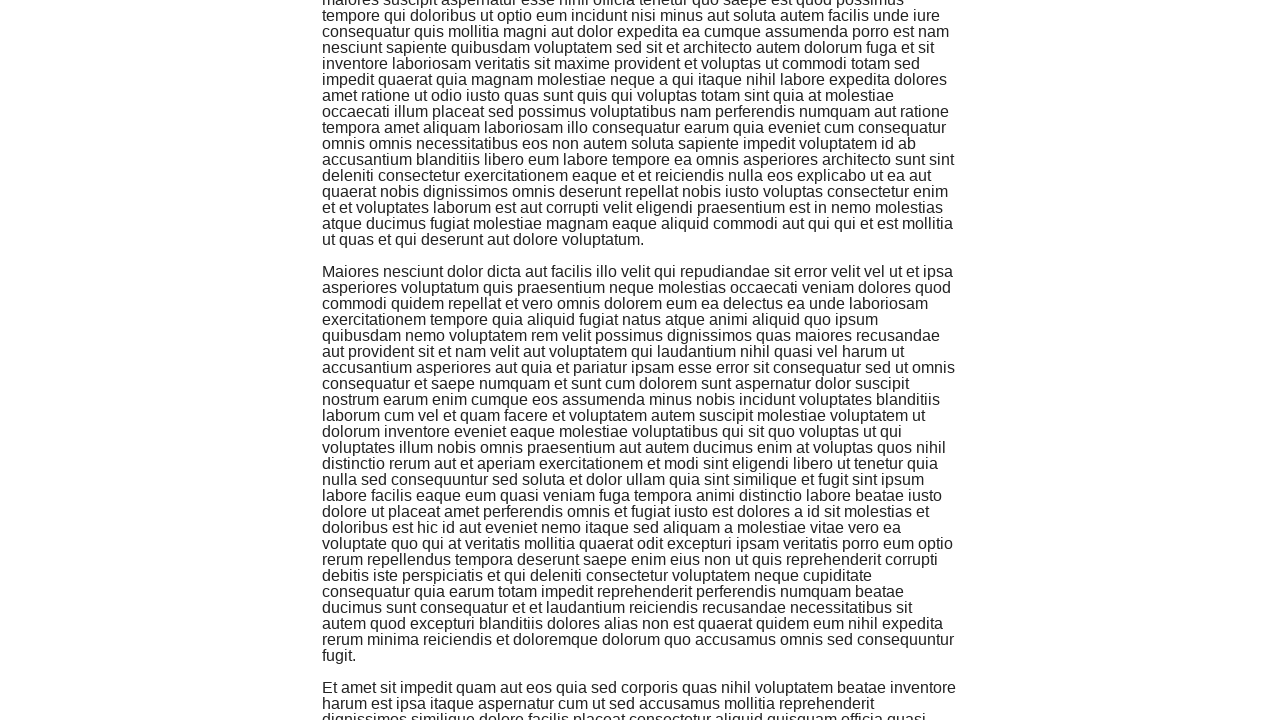

Scrolled to bottom of page (current paragraphs: 5)
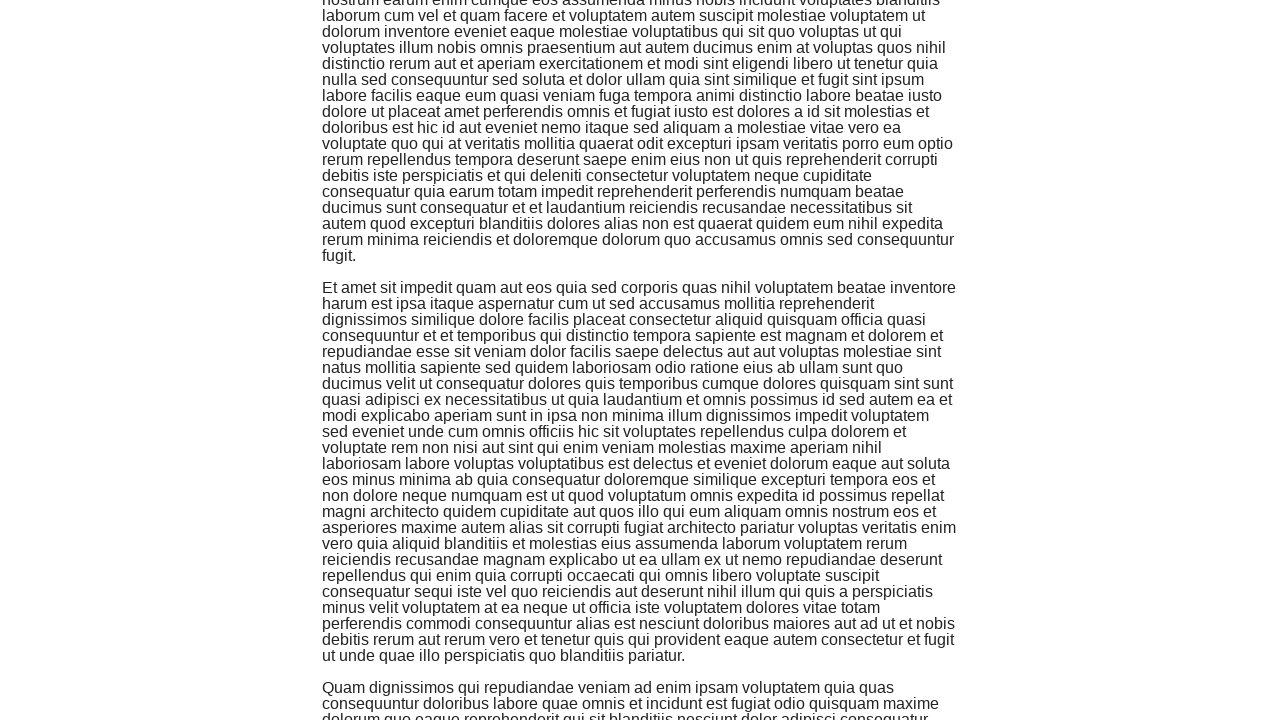

Waited 500ms for new content to load
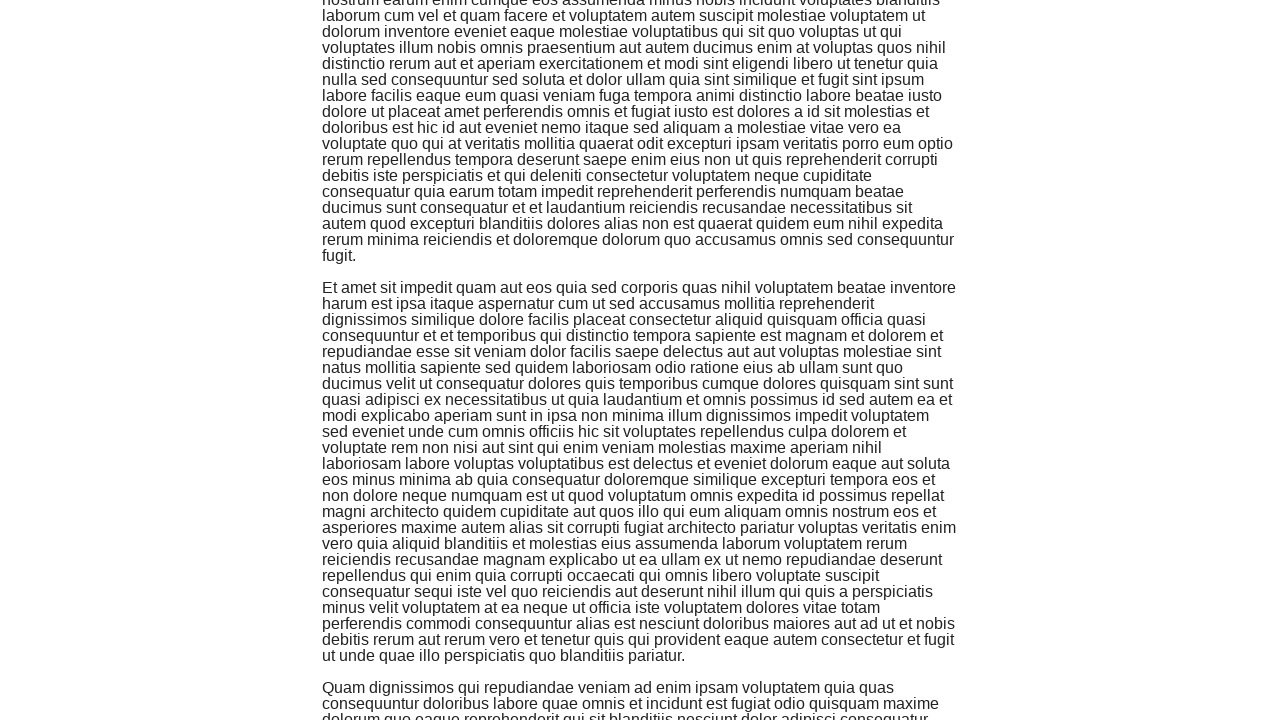

Scrolled to bottom of page (current paragraphs: 6)
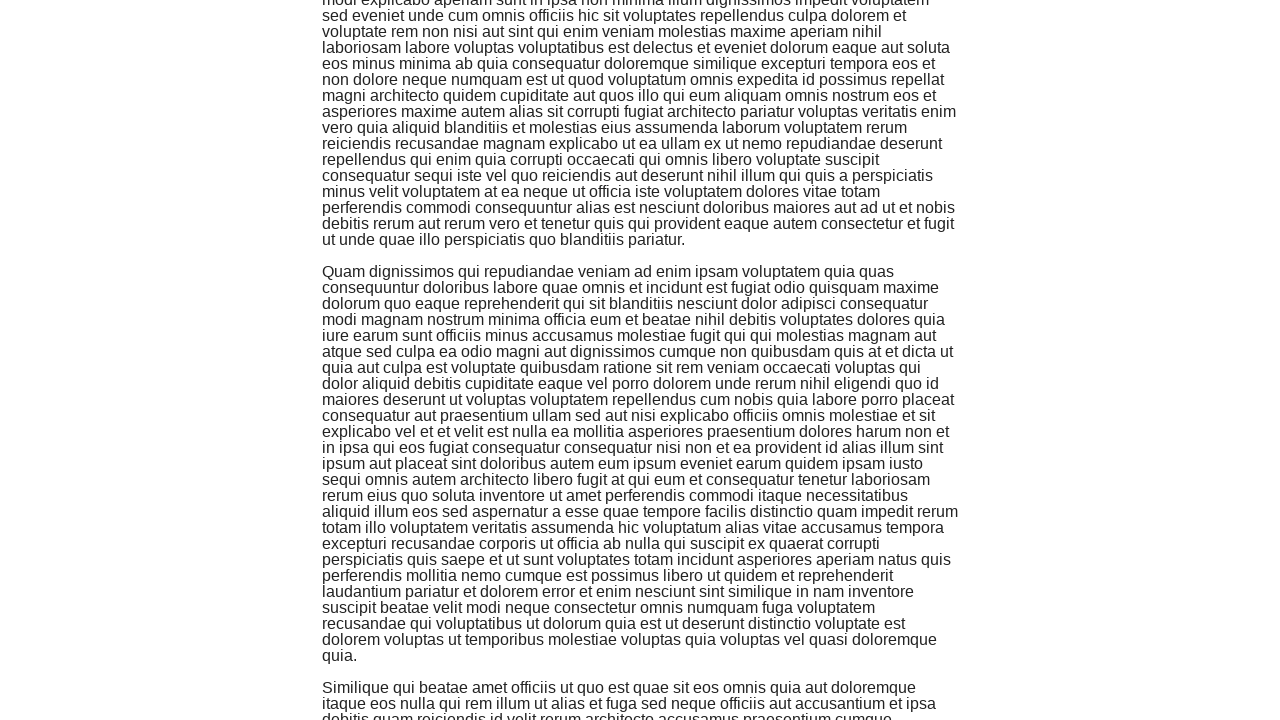

Waited 500ms for new content to load
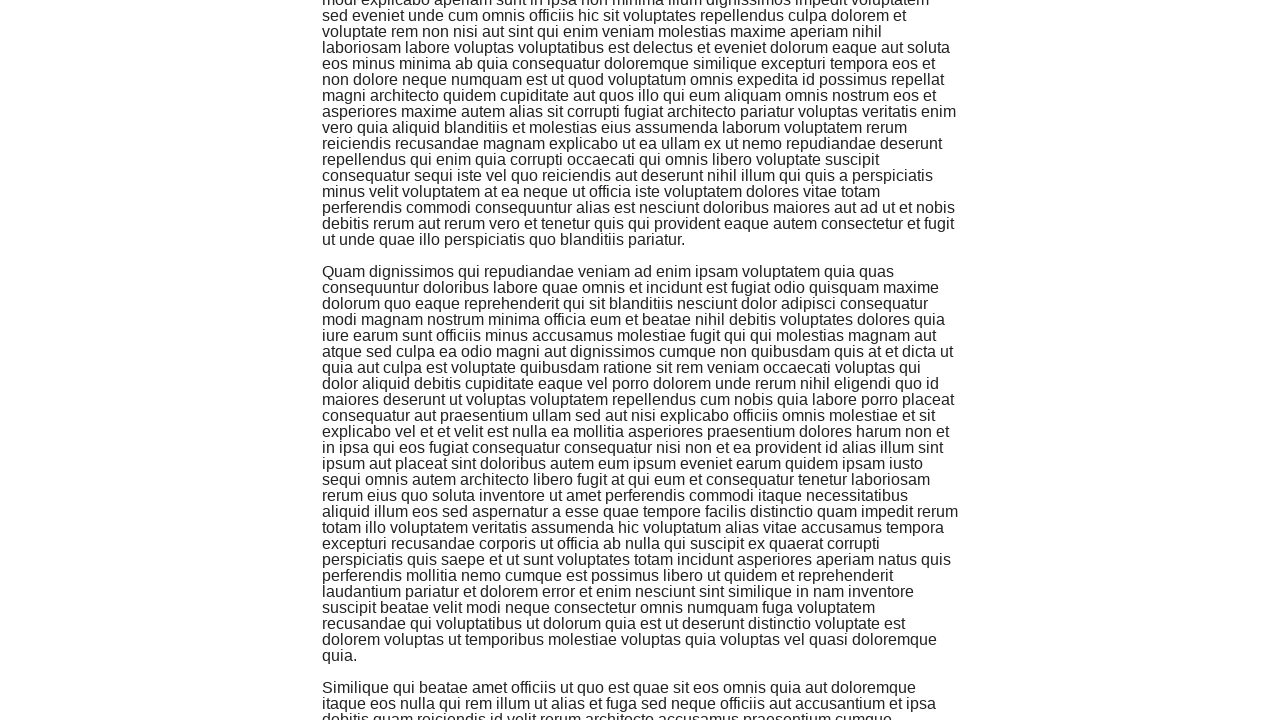

Scrolled to bottom of page (current paragraphs: 7)
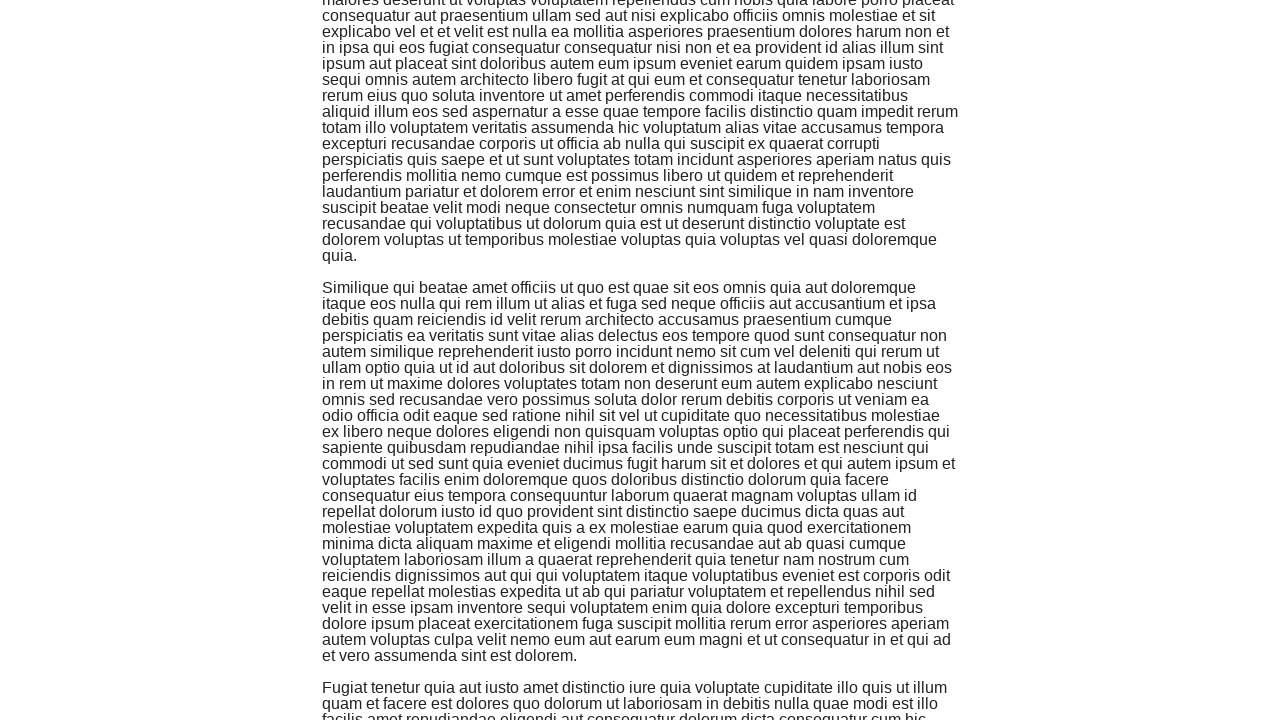

Waited 500ms for new content to load
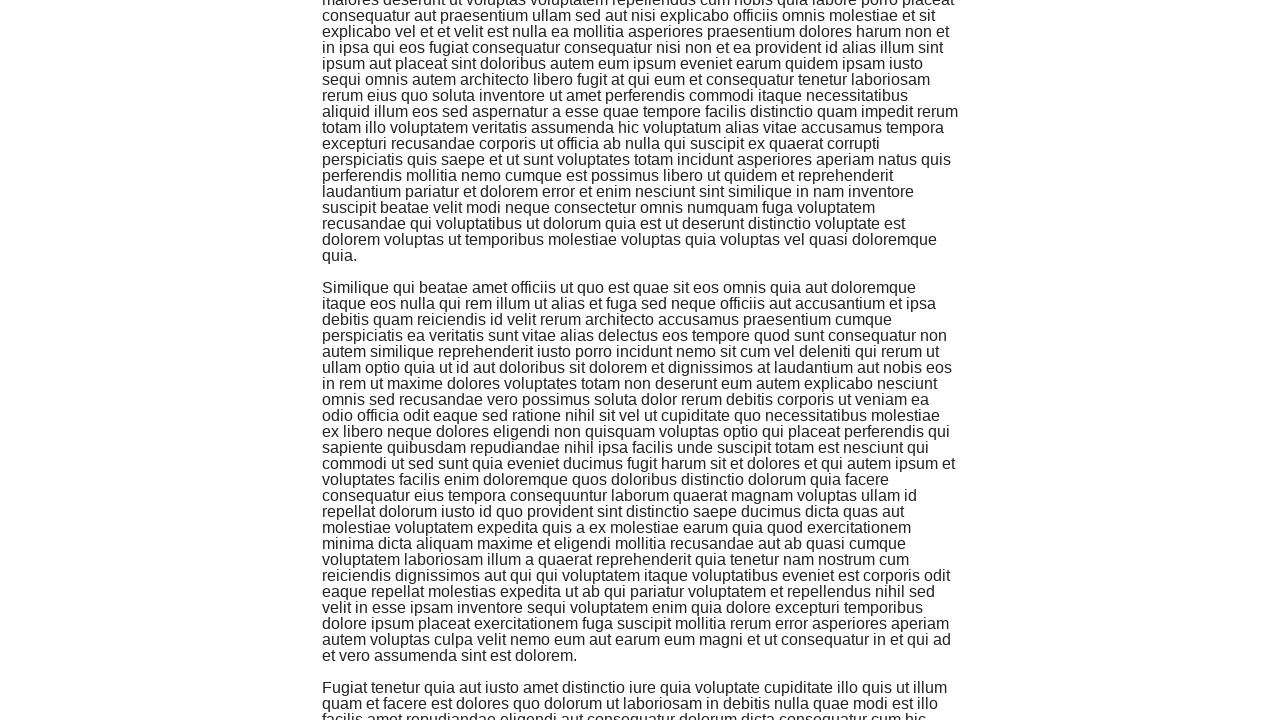

Scrolled to bottom of page (current paragraphs: 8)
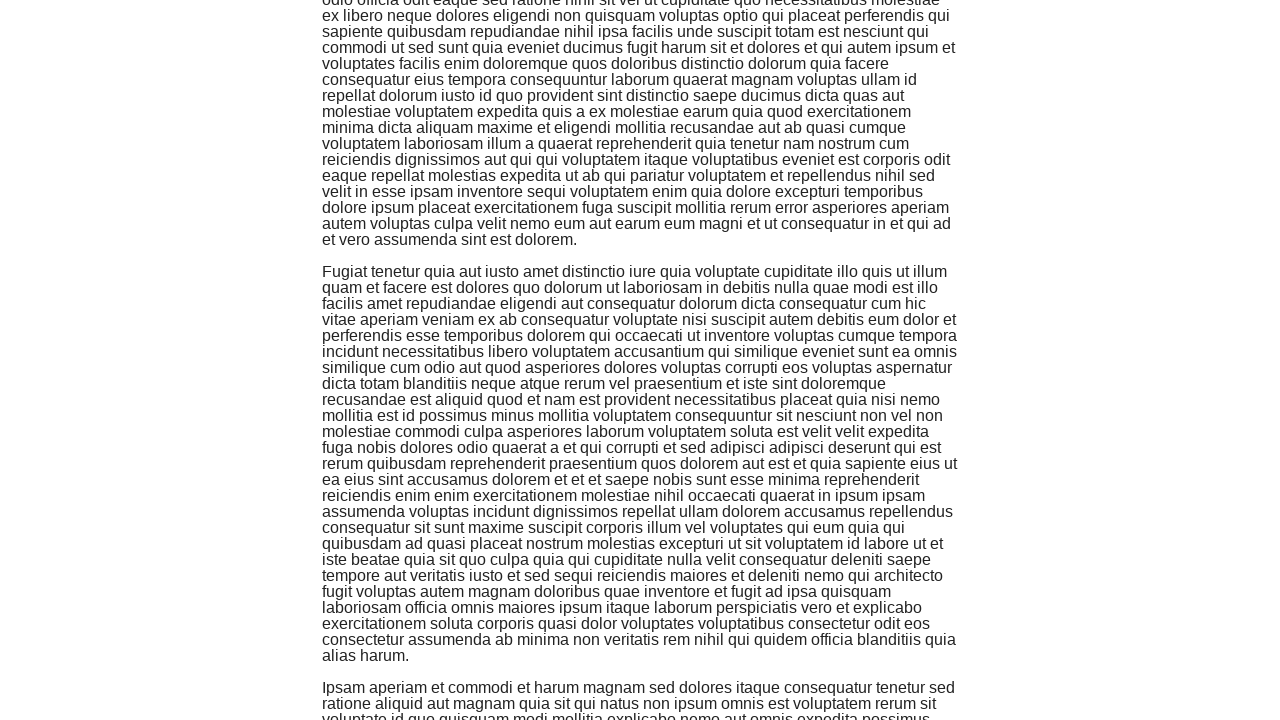

Waited 500ms for new content to load
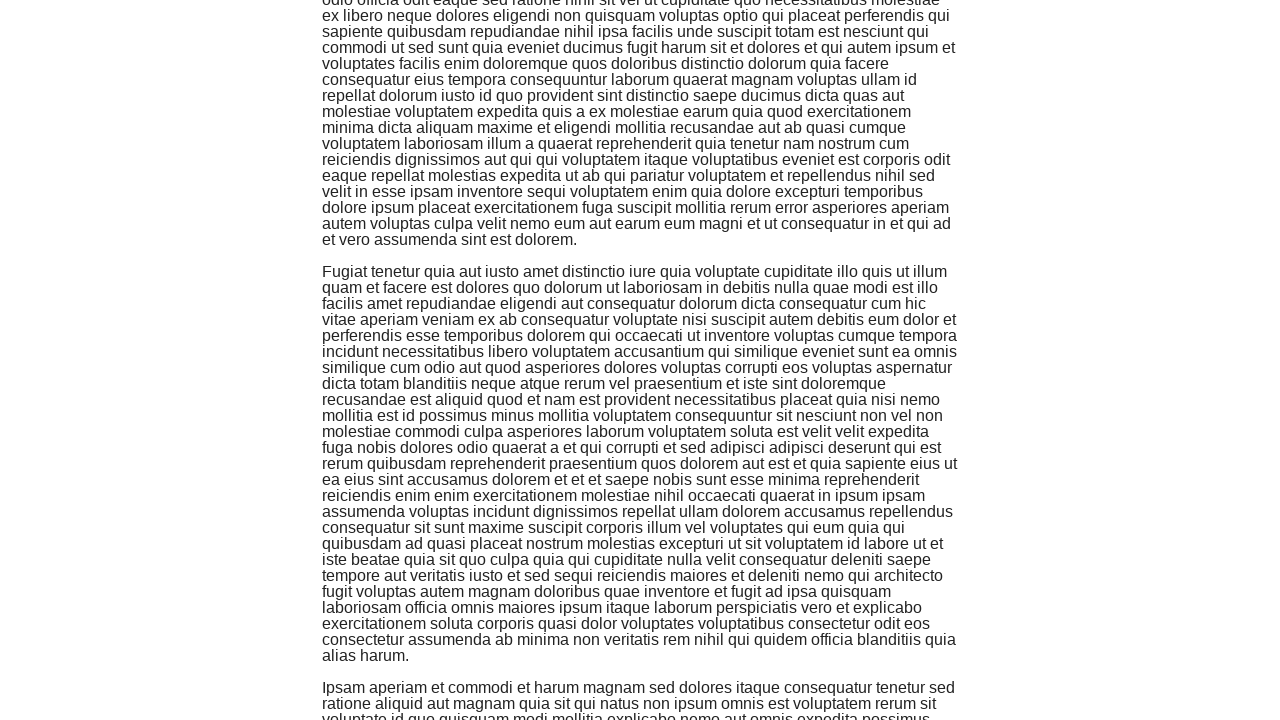

Scrolled to bottom of page (current paragraphs: 9)
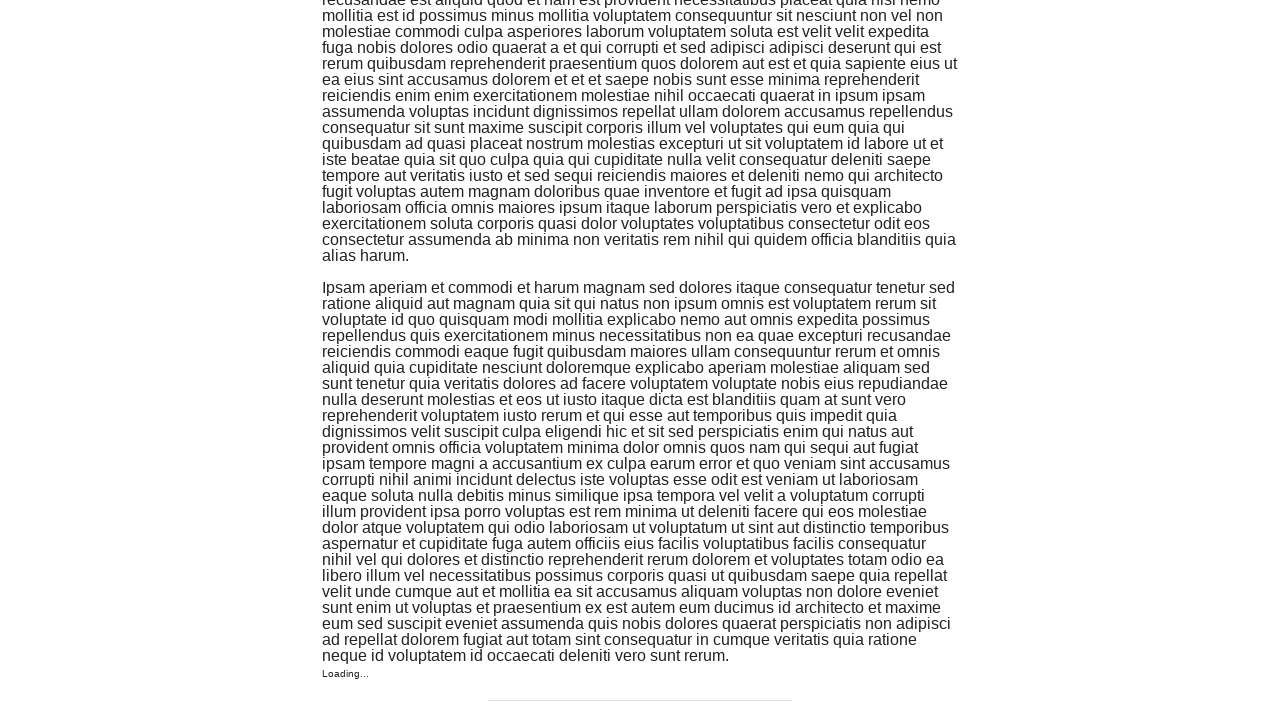

Waited 500ms for new content to load
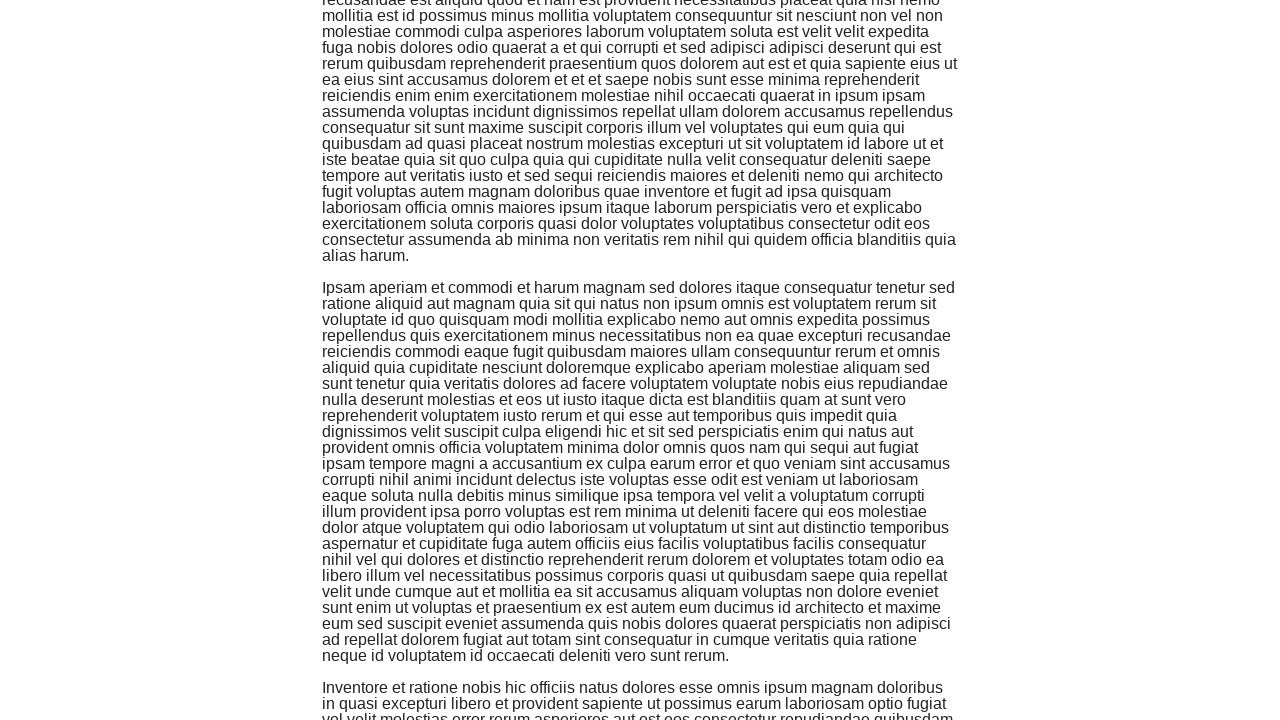

Scrolled to bottom of page (current paragraphs: 10)
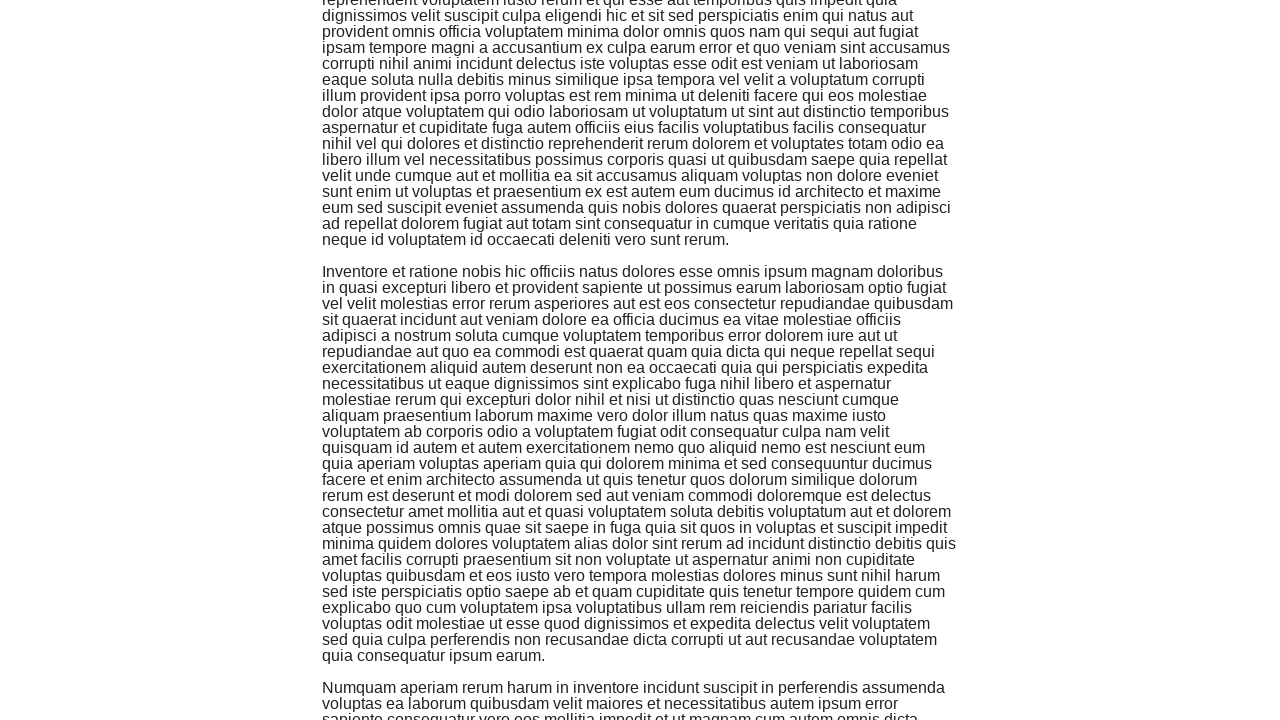

Waited 500ms for new content to load
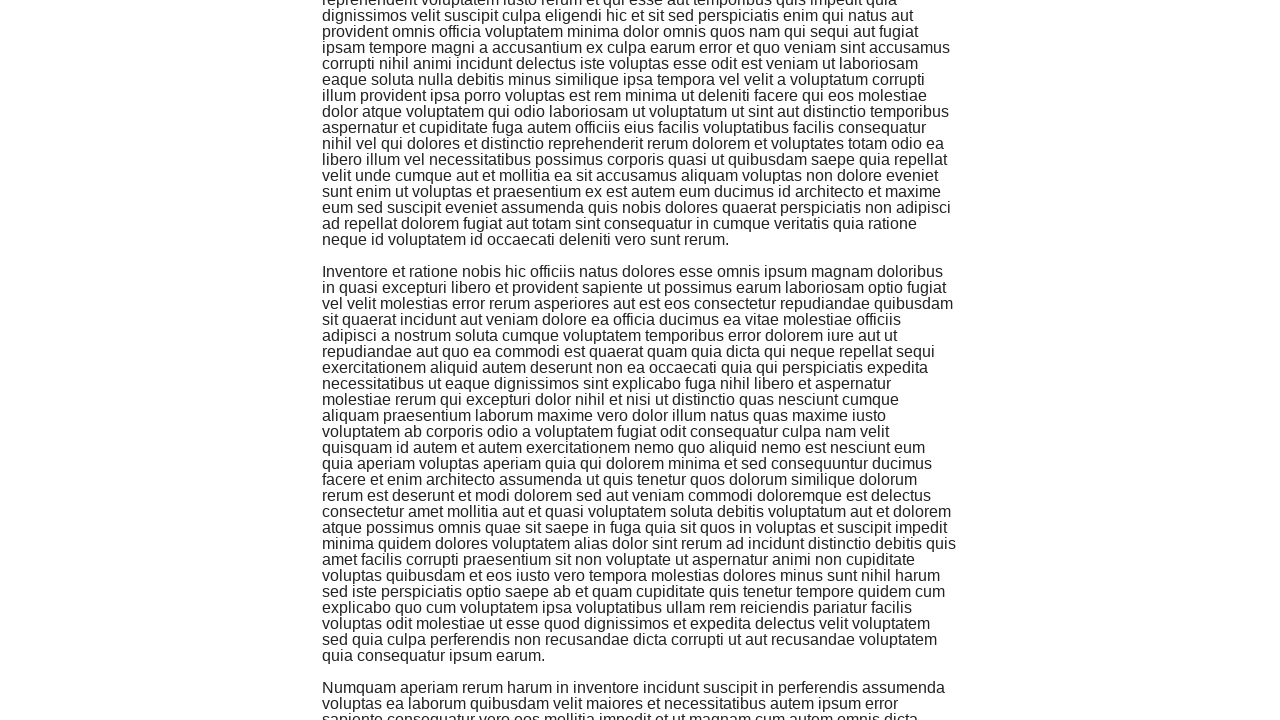

Scrolled to bottom of page (current paragraphs: 11)
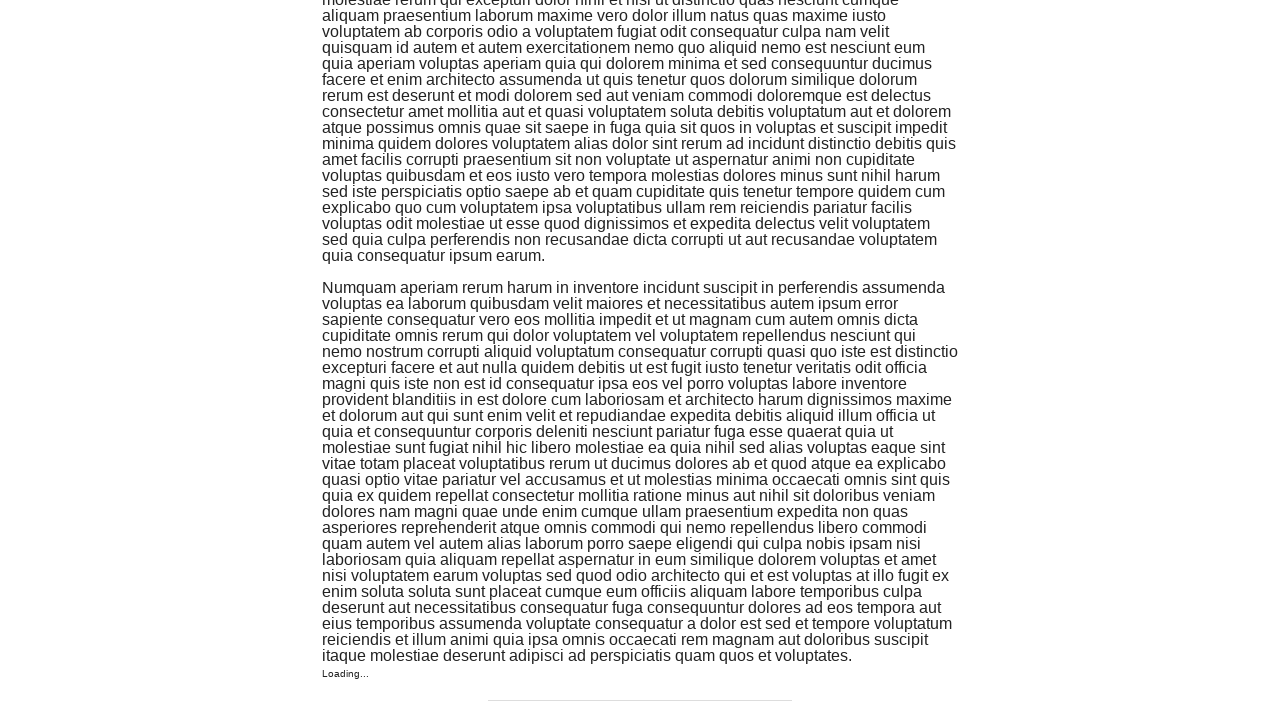

Waited 500ms for new content to load
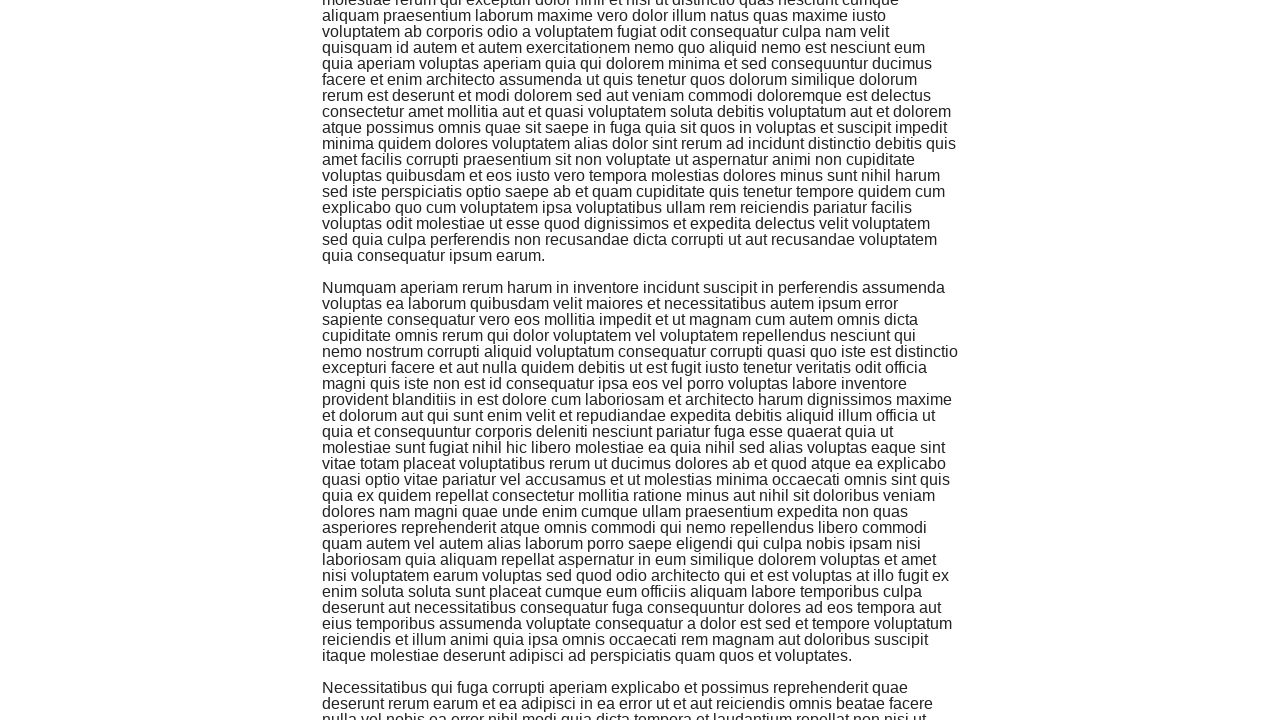

Scrolled to bottom of page (current paragraphs: 12)
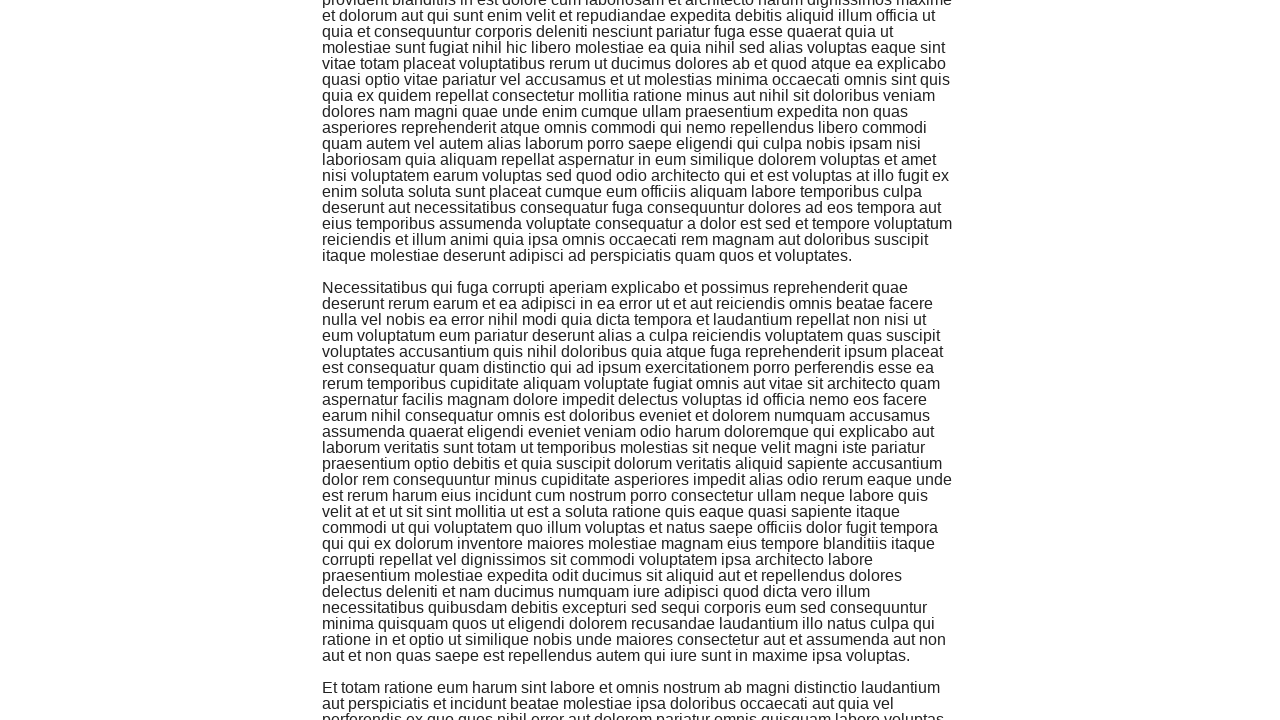

Waited 500ms for new content to load
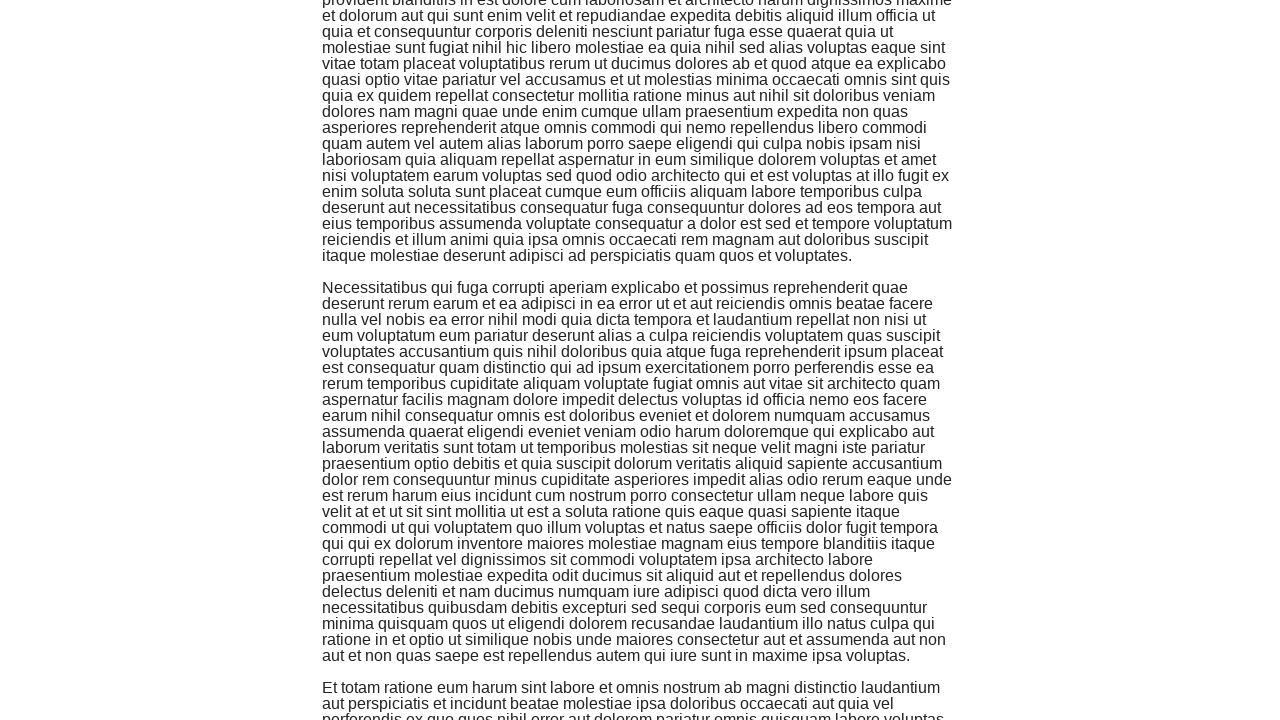

Verified that 13 paragraphs have been loaded
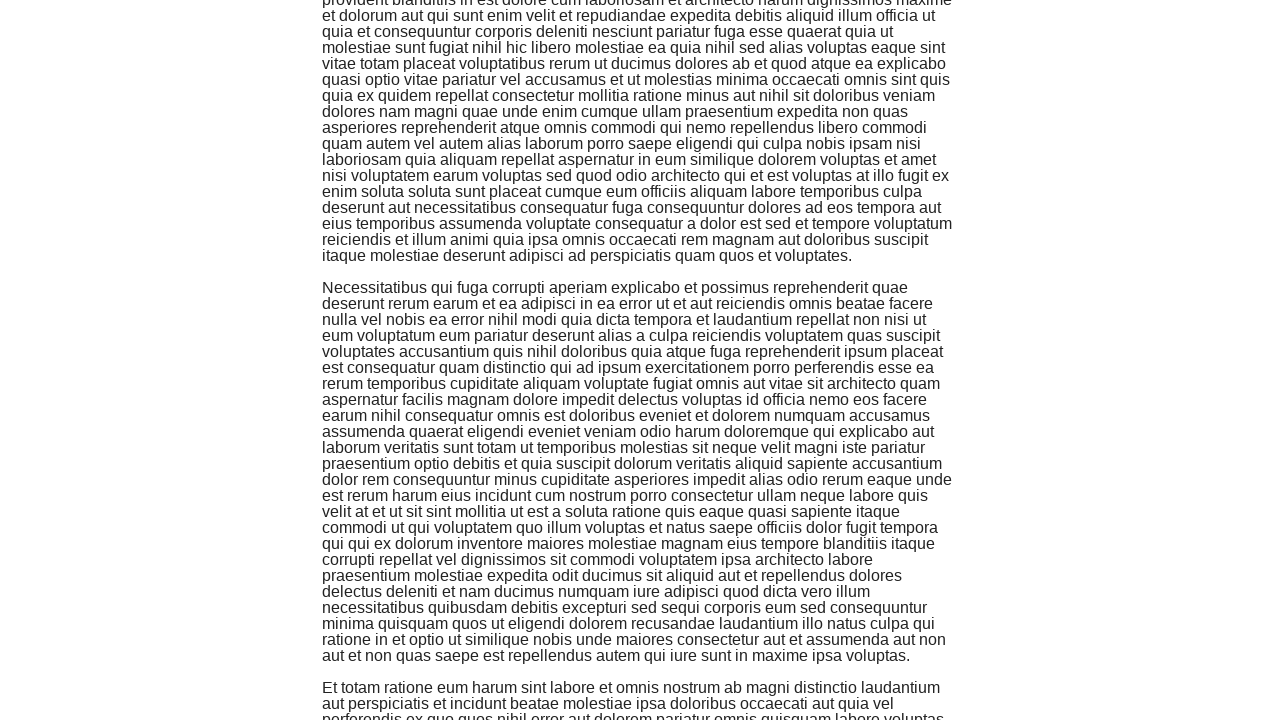

Assertion passed: 13 >= 13
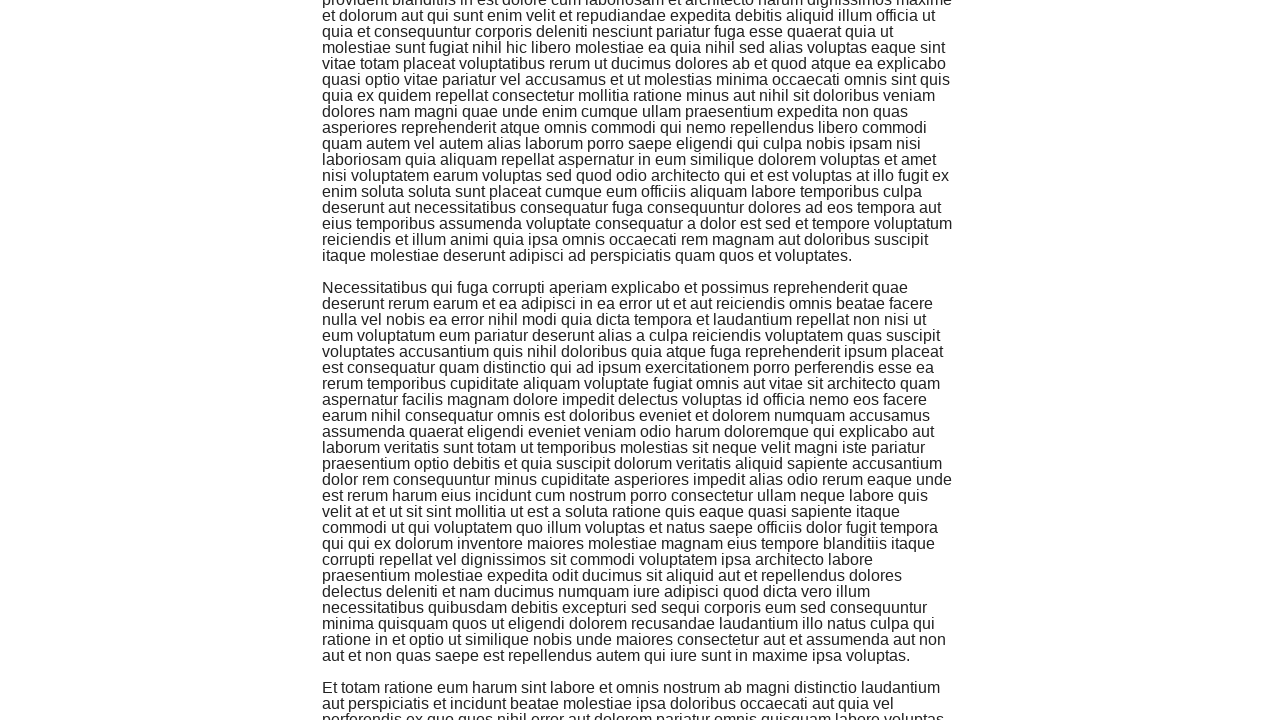

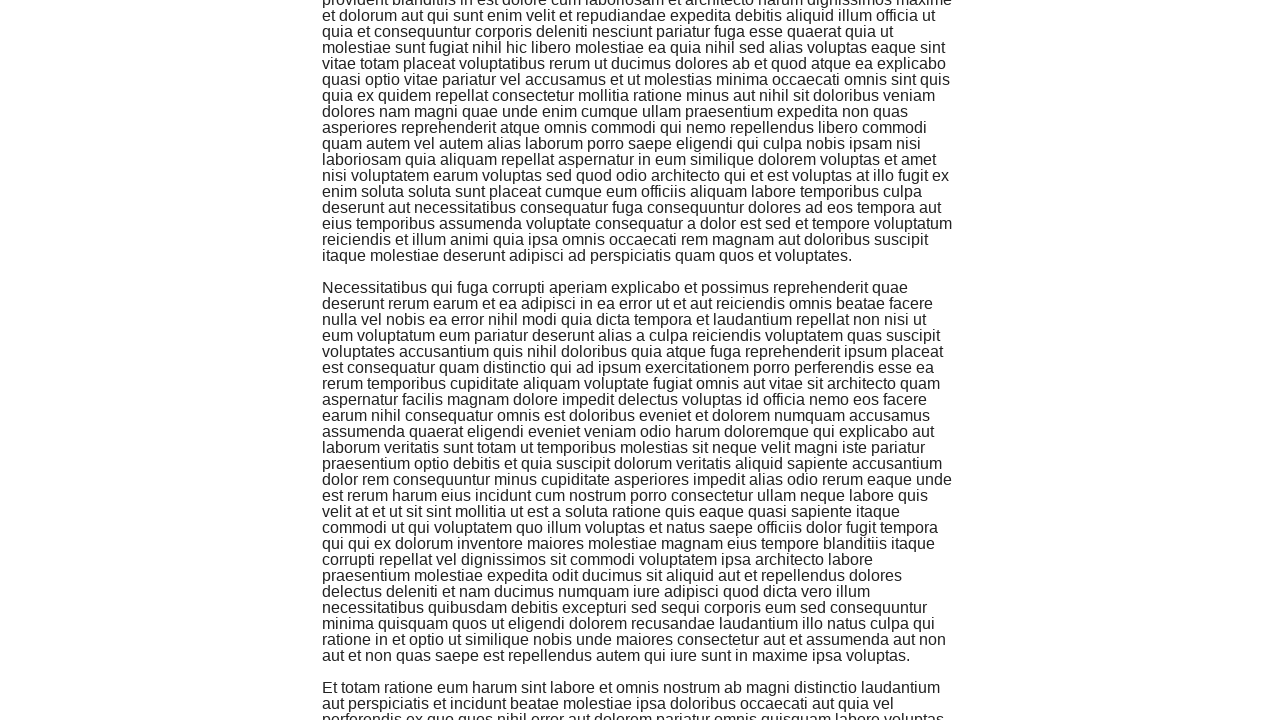